Verifies that Flipkart homepage loads correctly by checking the current URL matches expected

Starting URL: https://www.flipkart.com/

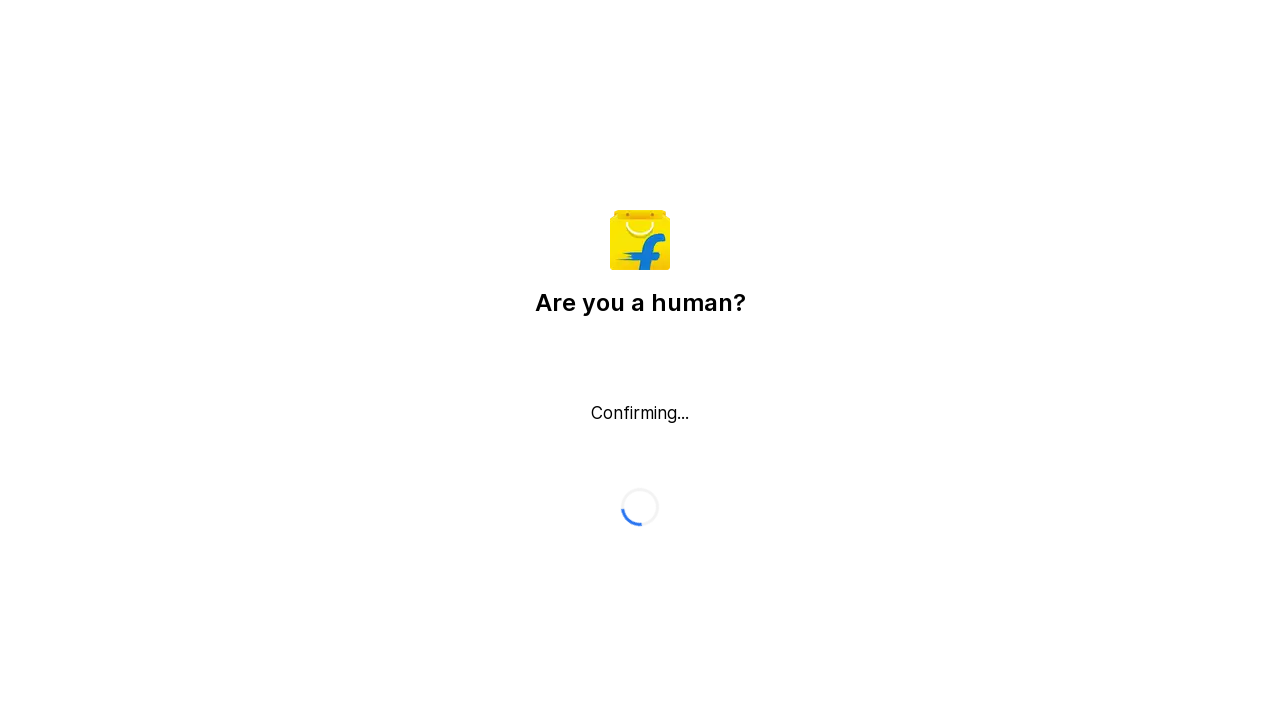

Verified Flipkart homepage URL matches expected pattern
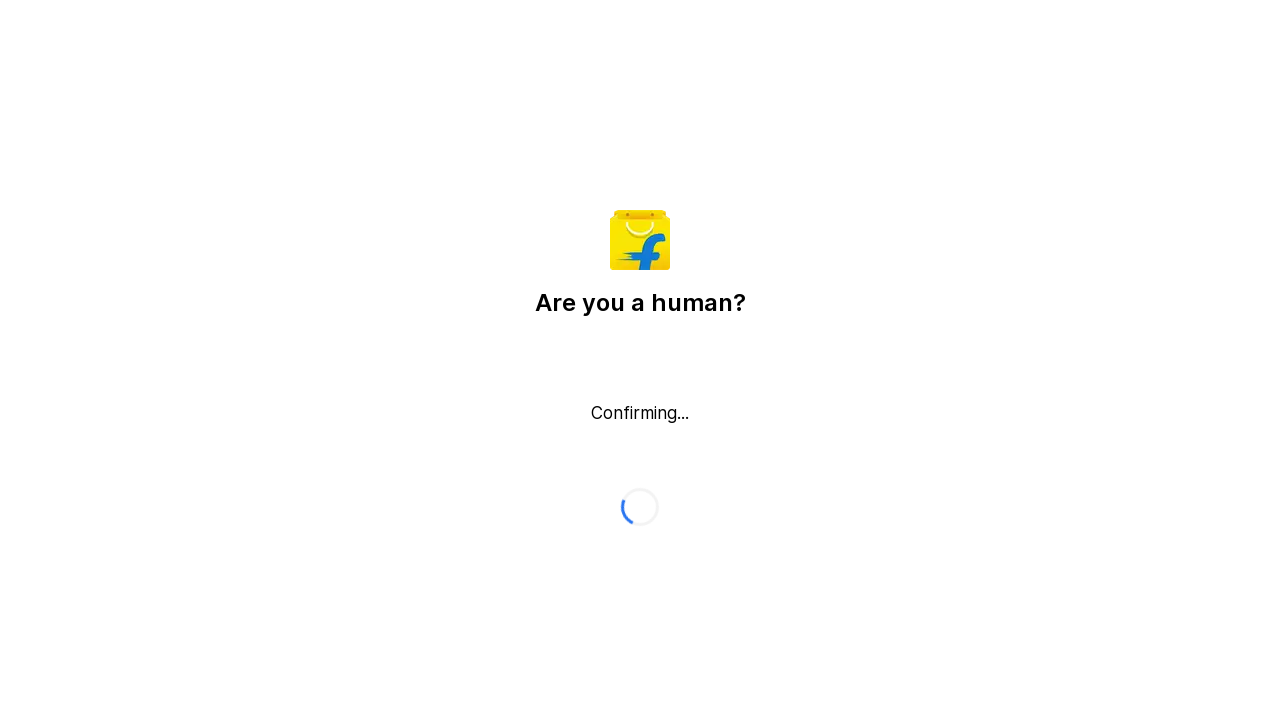

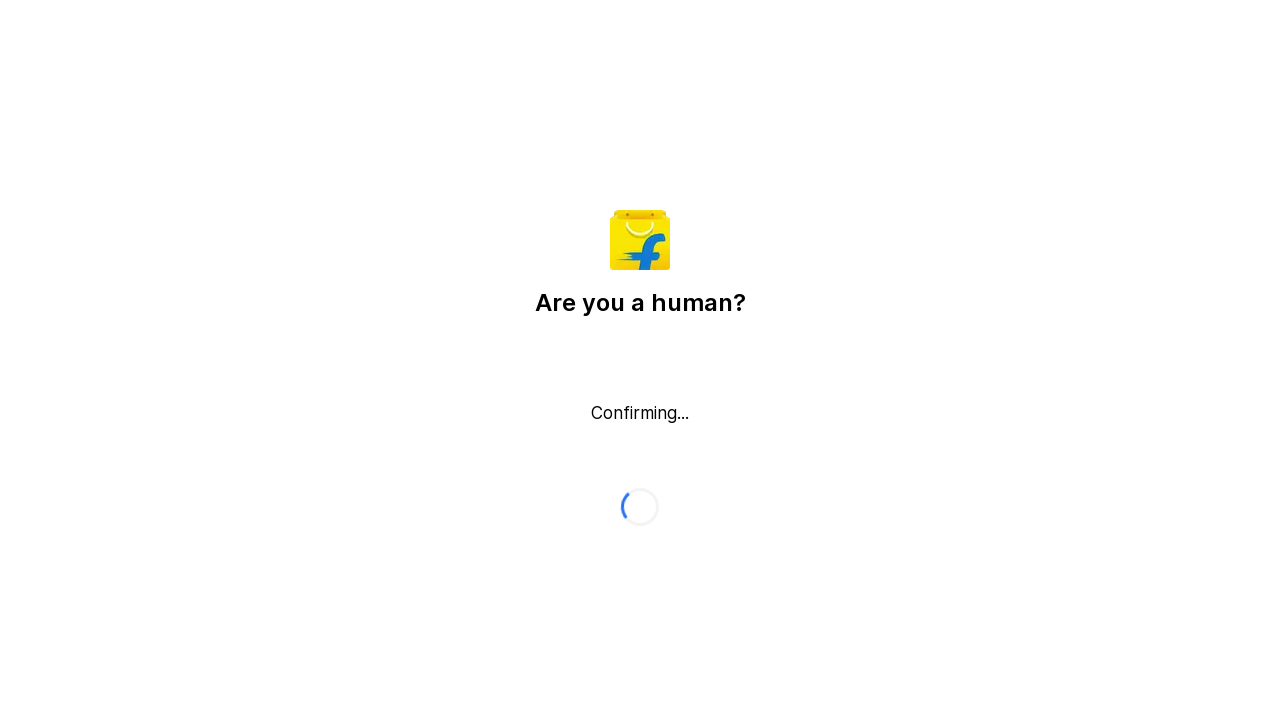